Tests marking all items as completed using the toggle-all checkbox

Starting URL: https://demo.playwright.dev/todomvc

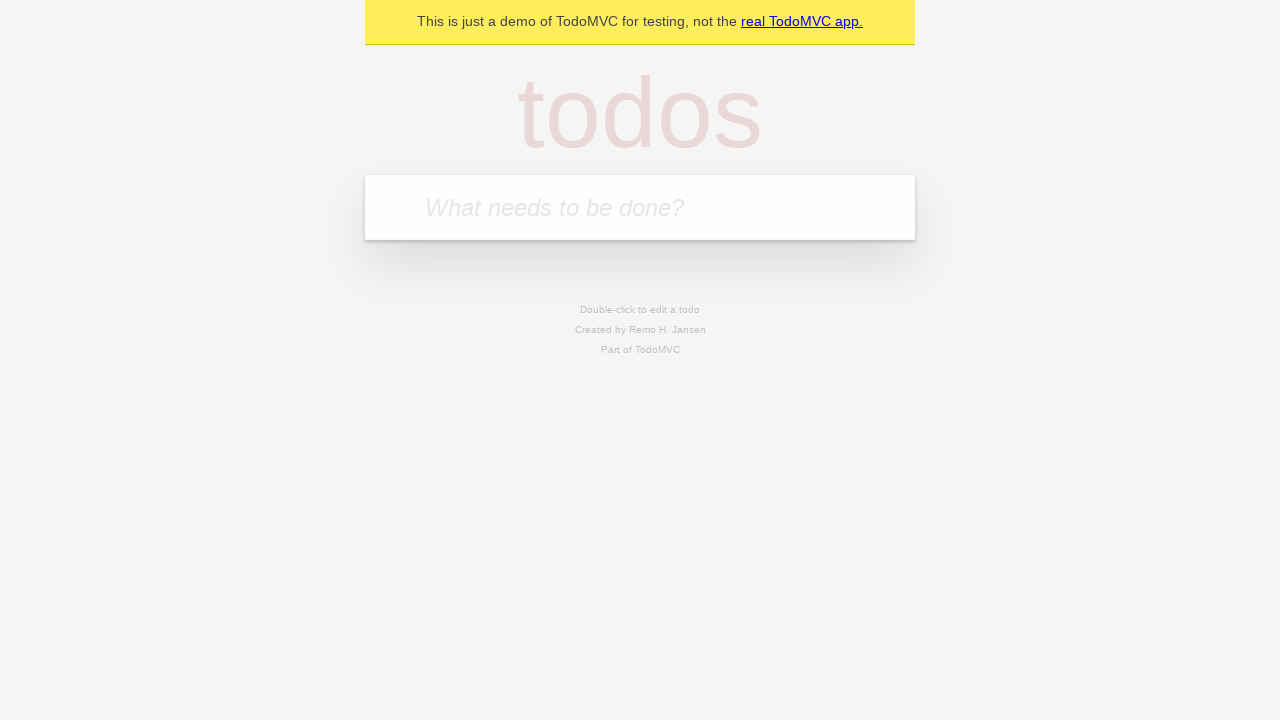

Filled first todo input with 'buy some cheese' on .new-todo
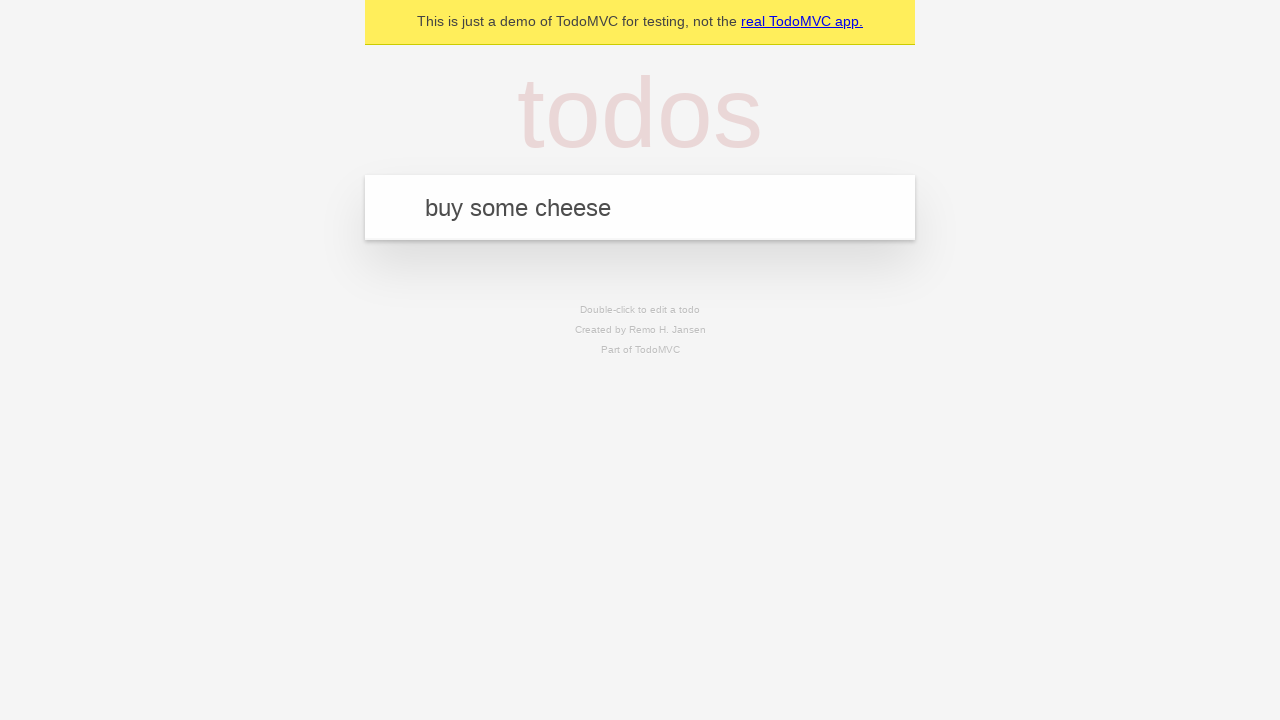

Pressed Enter to create first todo on .new-todo
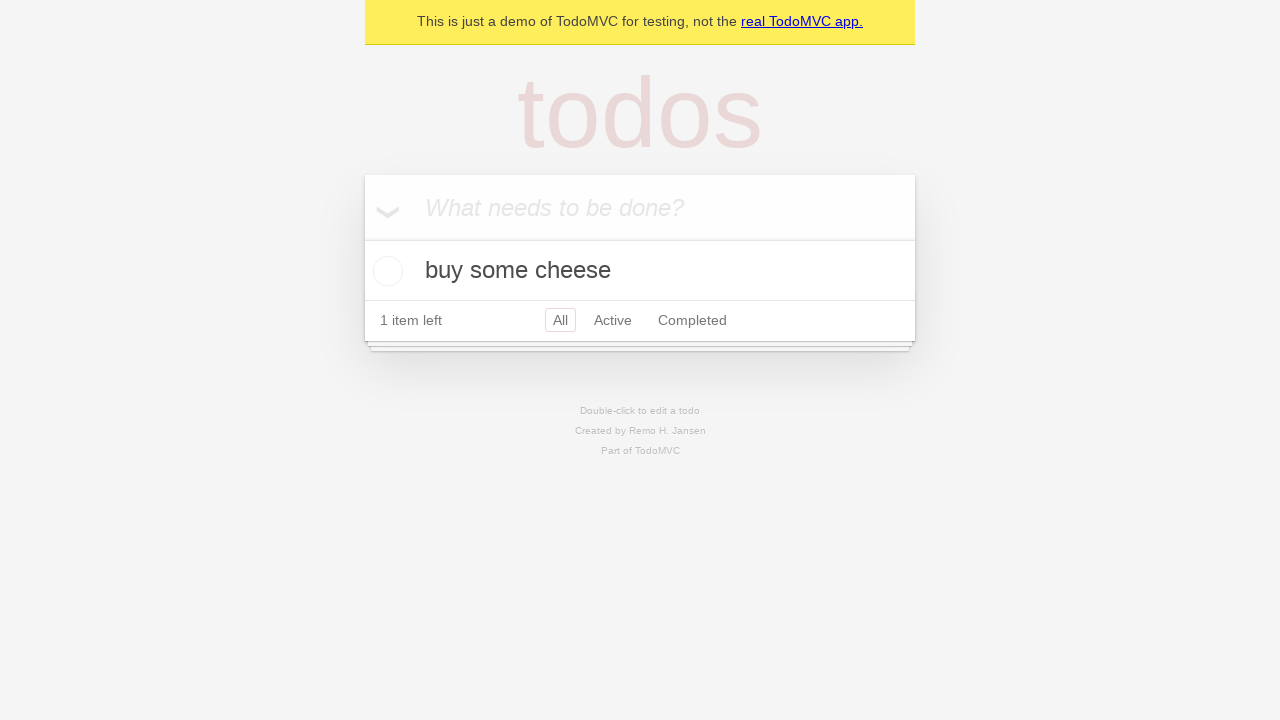

Filled second todo input with 'feed the cat' on .new-todo
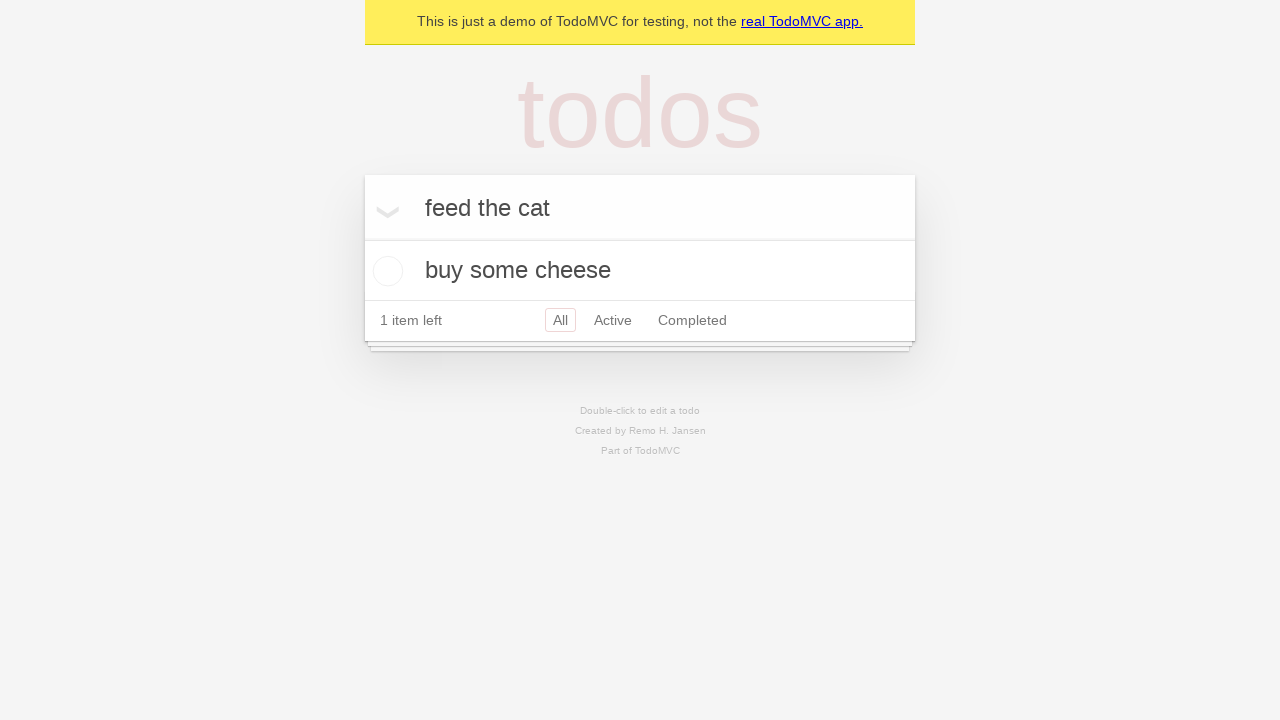

Pressed Enter to create second todo on .new-todo
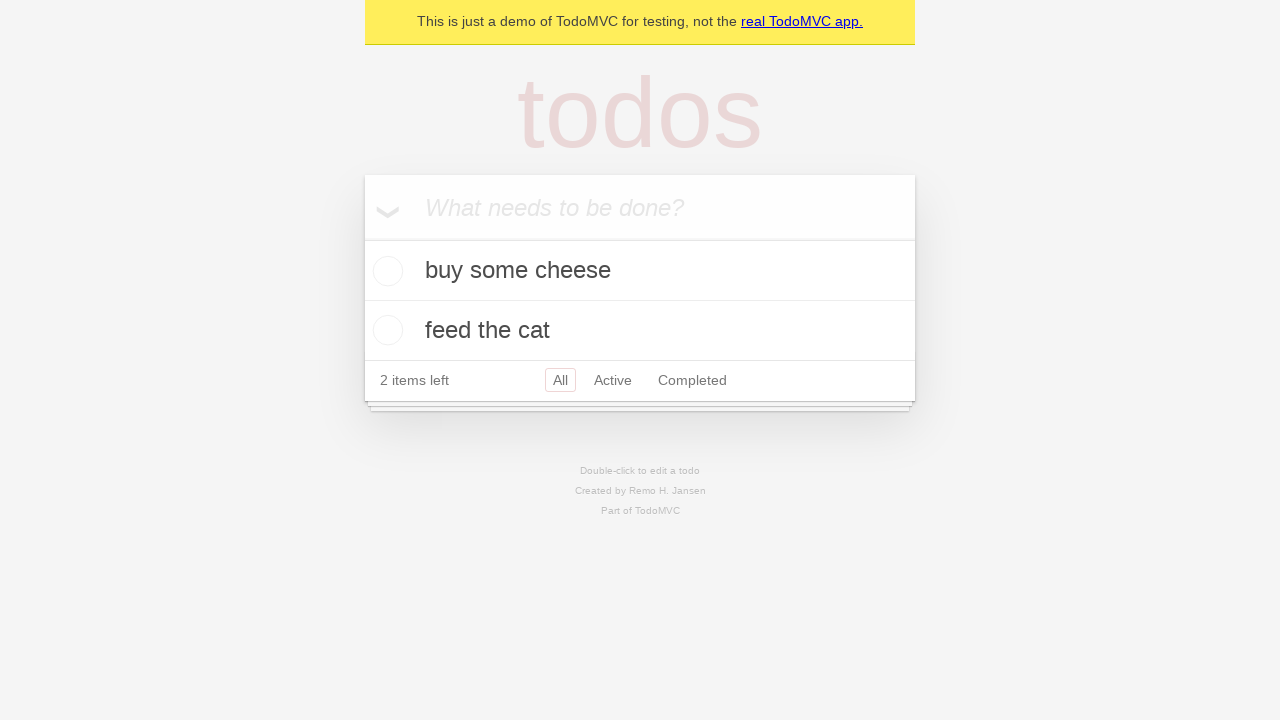

Filled third todo input with 'book a doctors appointment' on .new-todo
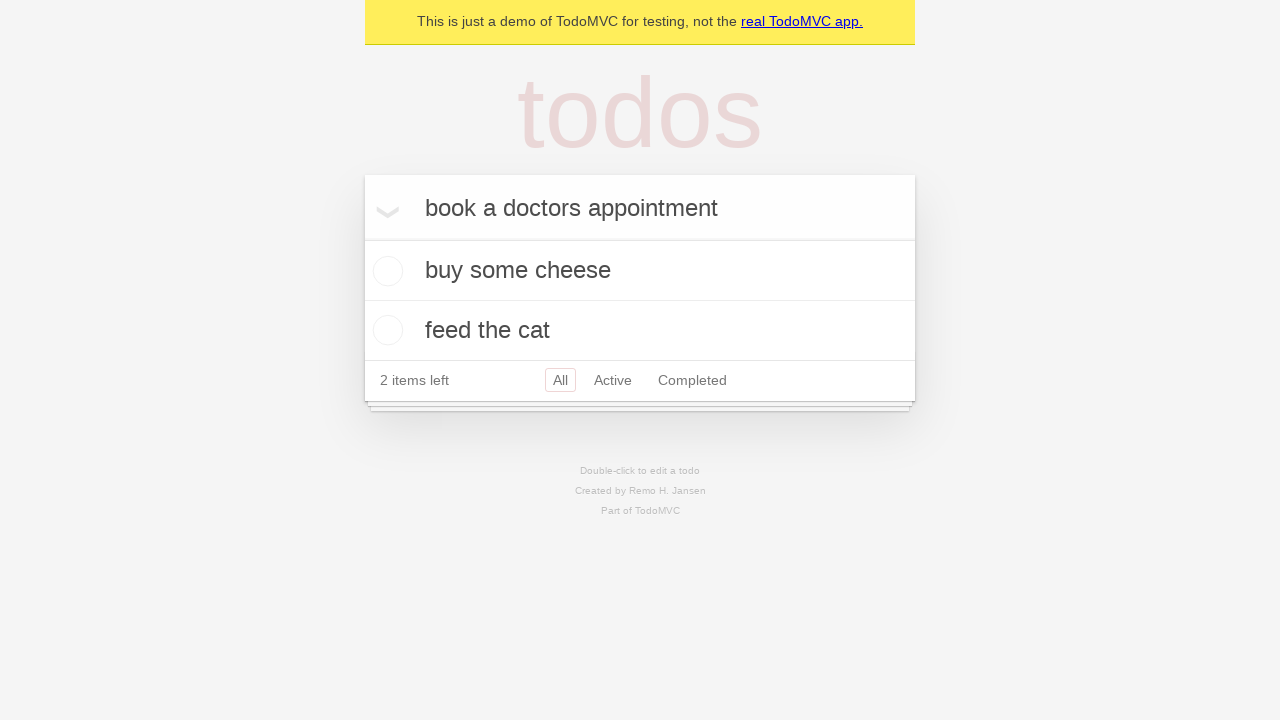

Pressed Enter to create third todo on .new-todo
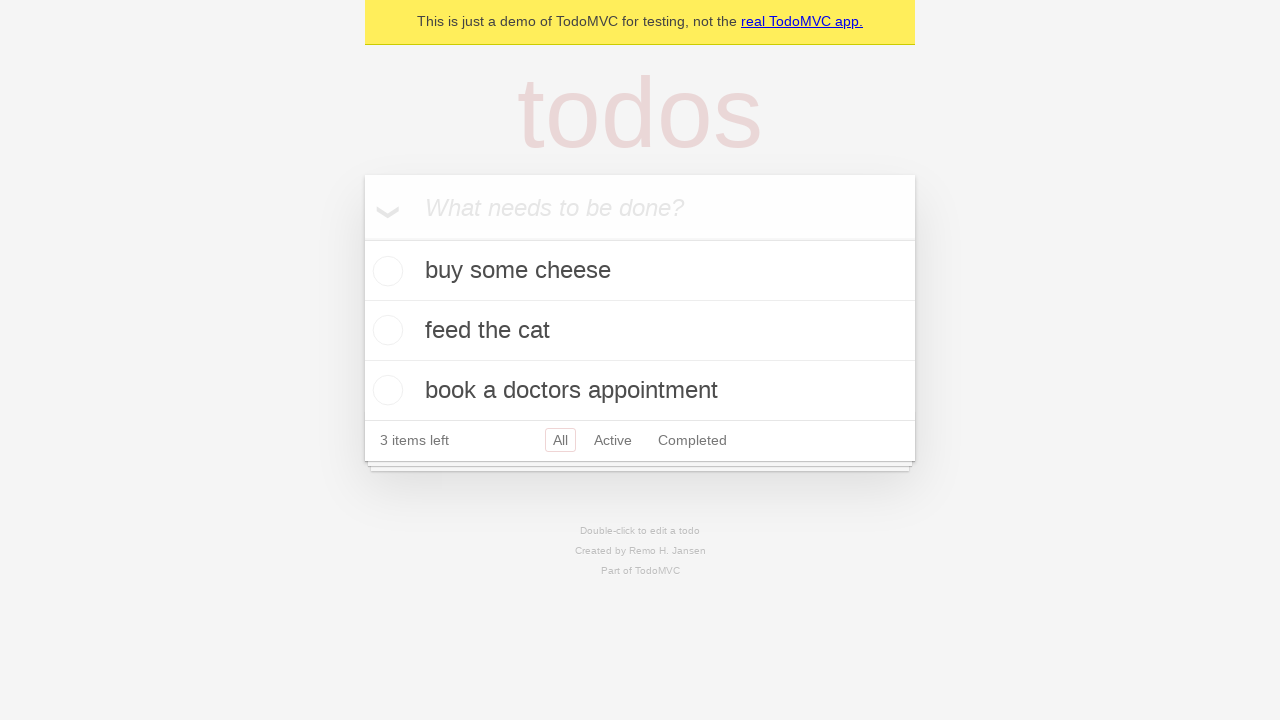

Waited for all three todos to be created
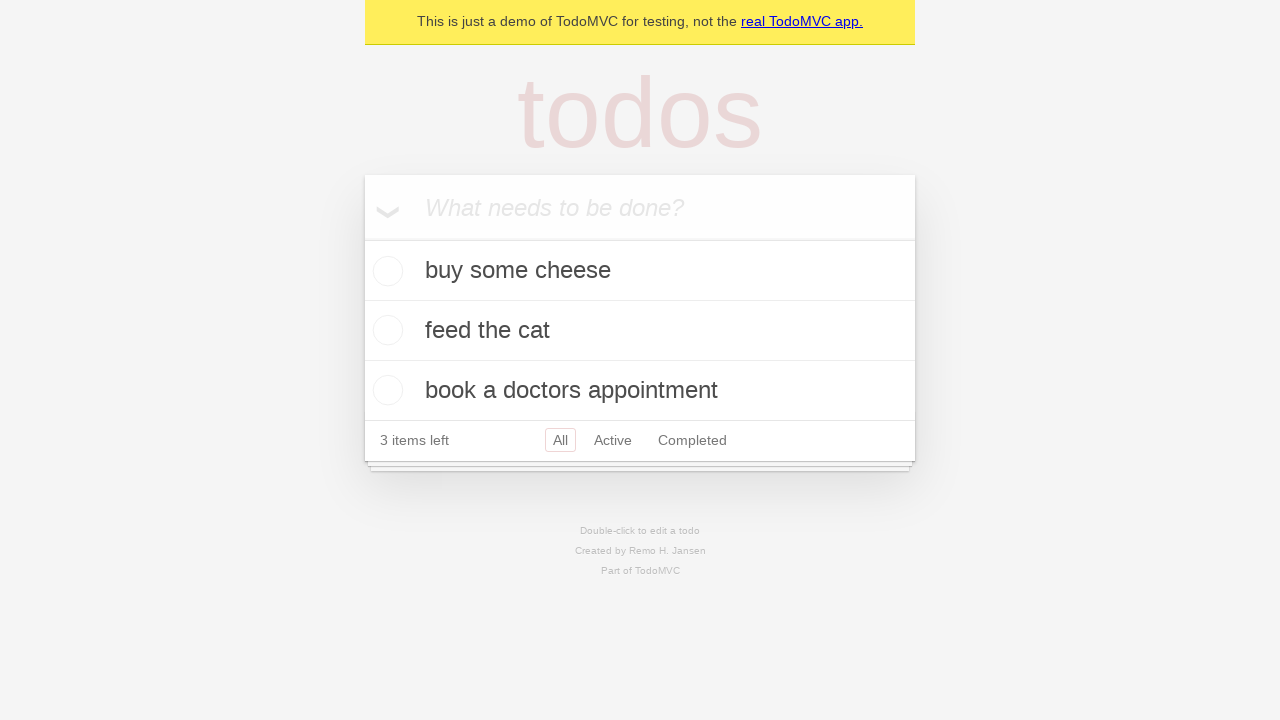

Clicked toggle-all checkbox to mark all items as completed at (362, 238) on .toggle-all
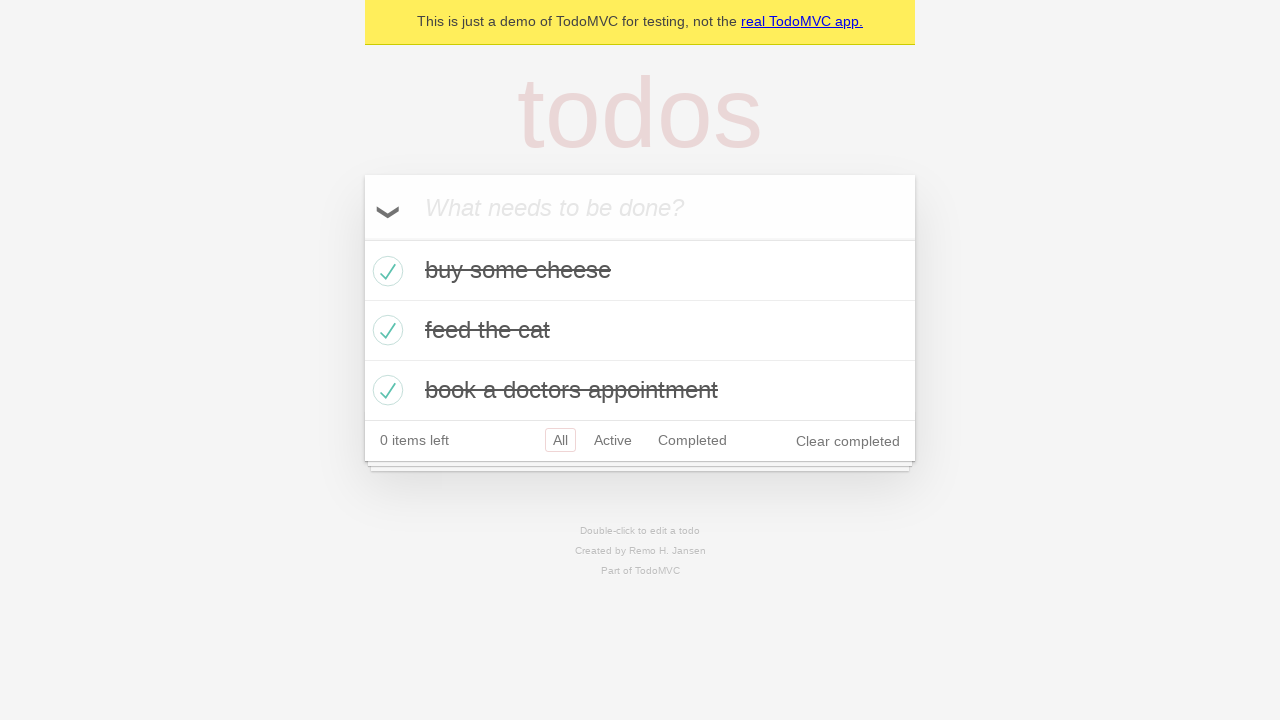

Verified all todos are marked as completed
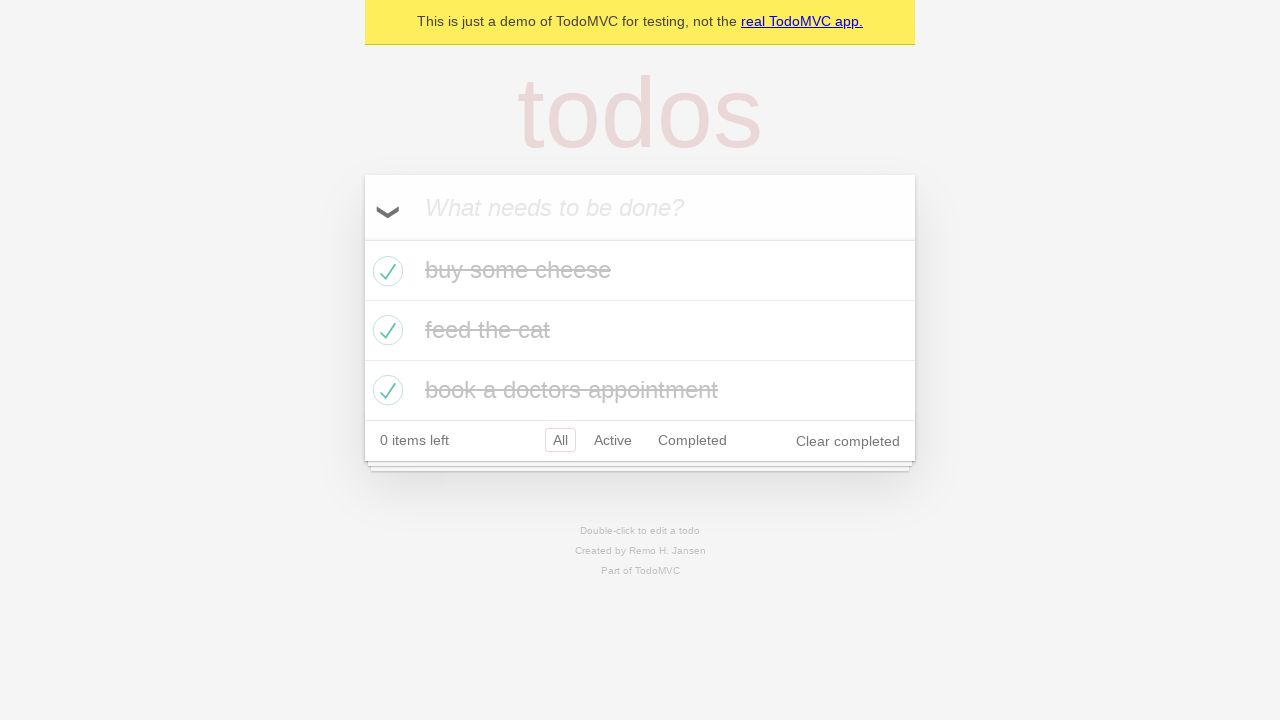

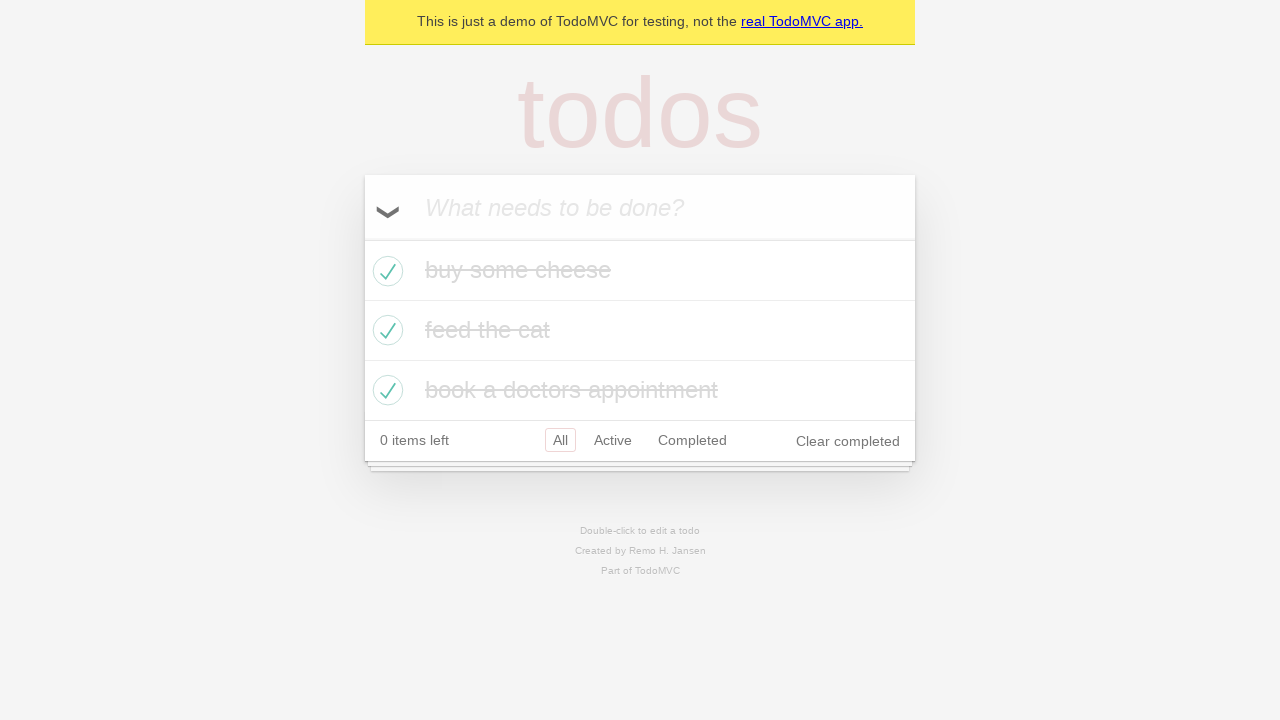